Tests searching with an empty field and verifies that an error notification is displayed

Starting URL: https://www.terraplanner.org/

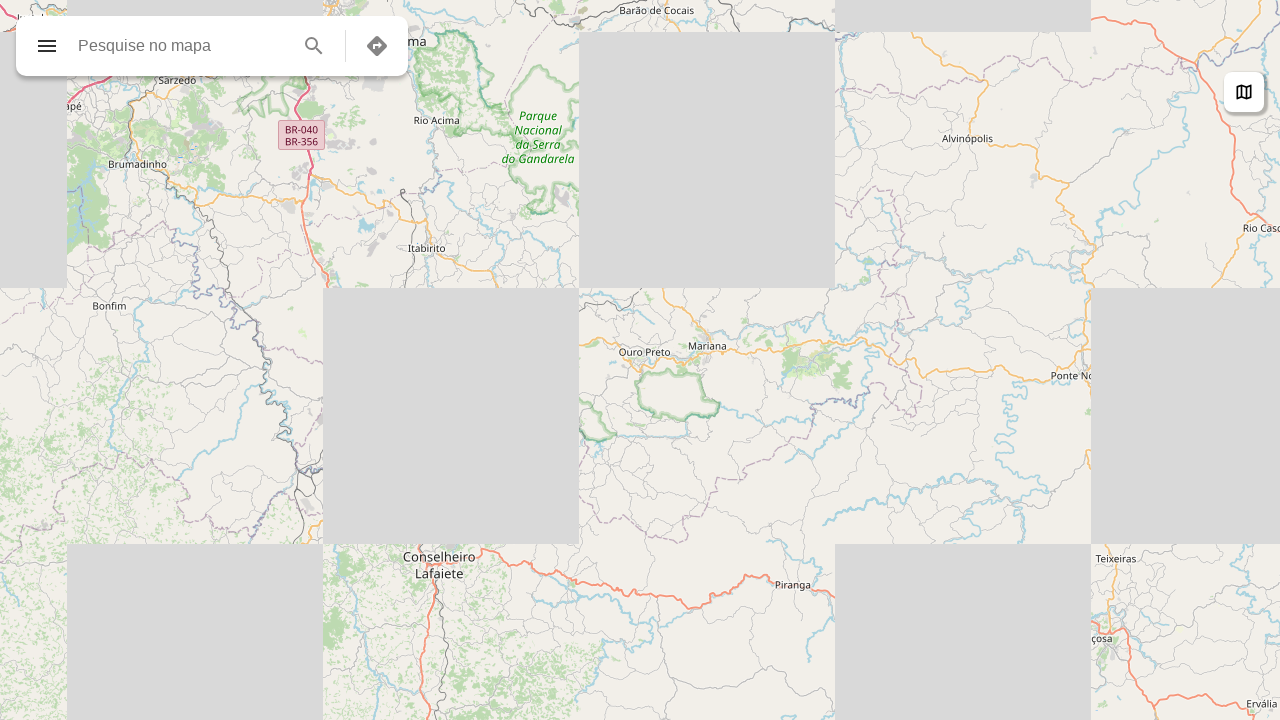

Navigated to TerraPLANNER home page
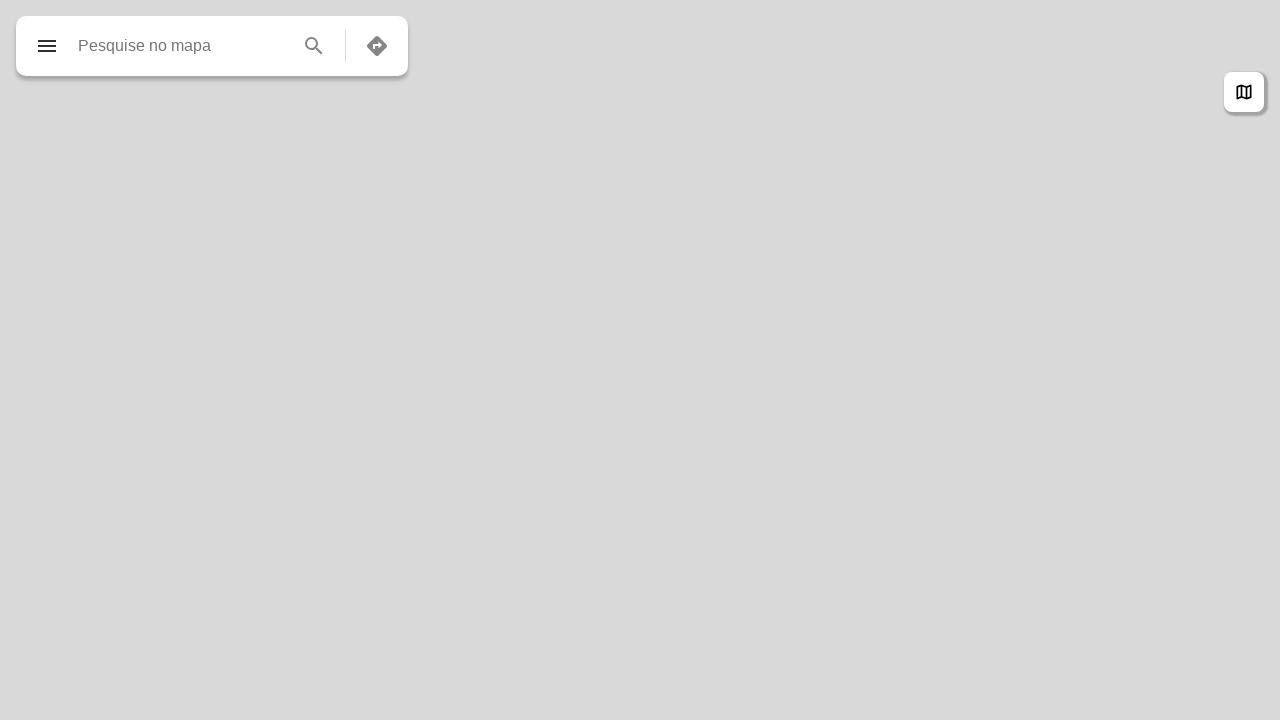

Clicked on search input field at (189, 46) on input[data-testid="input-field-search"]
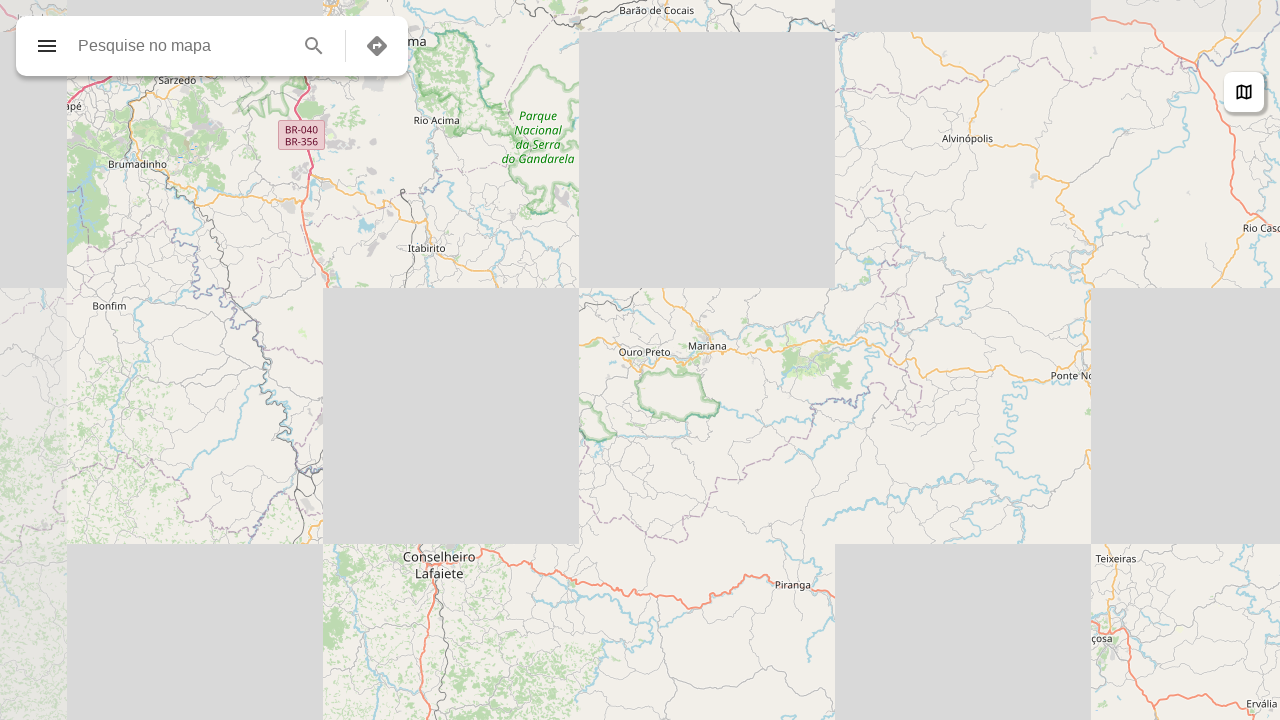

Pressed Enter key on empty search field on input[data-testid="input-field-search"]
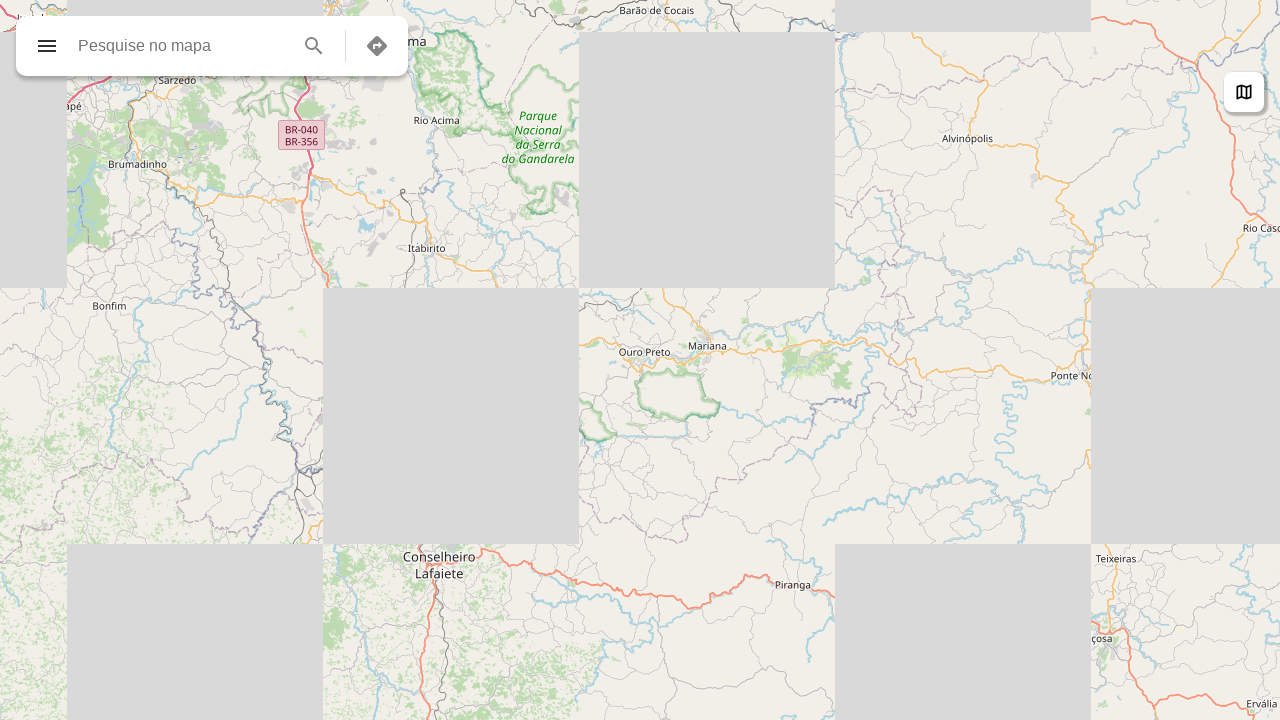

Error notification appeared for empty search field
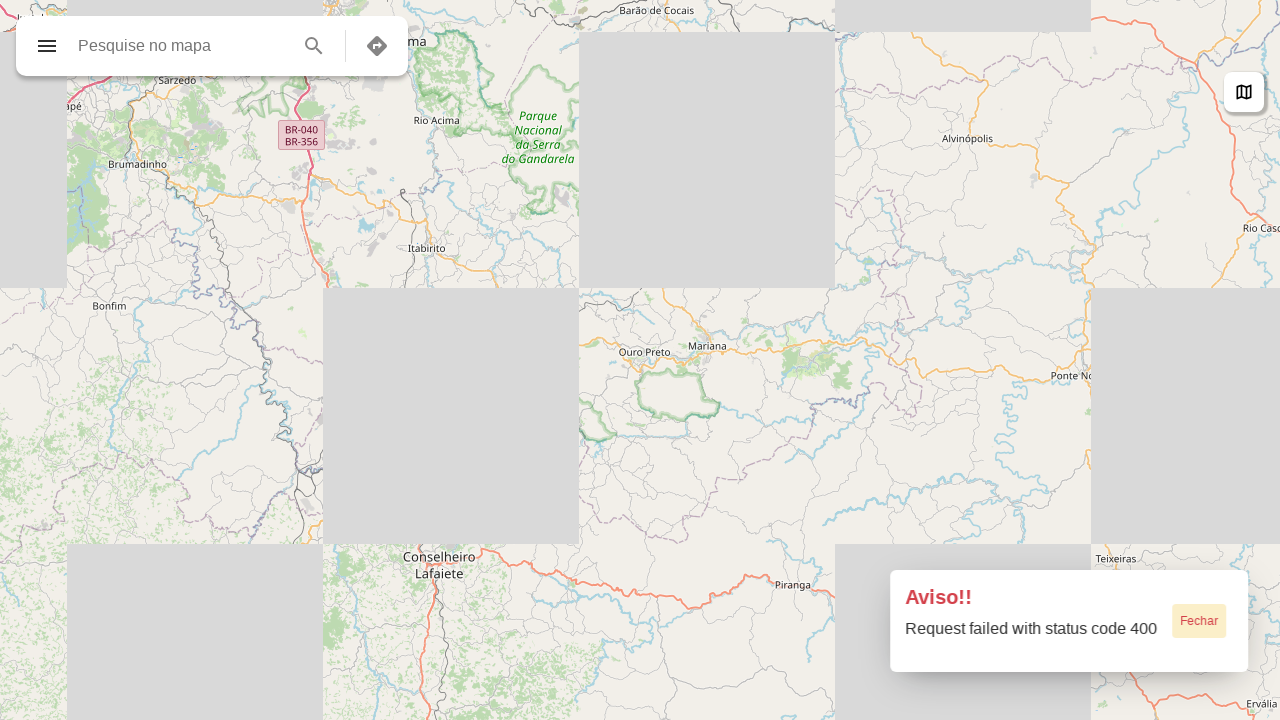

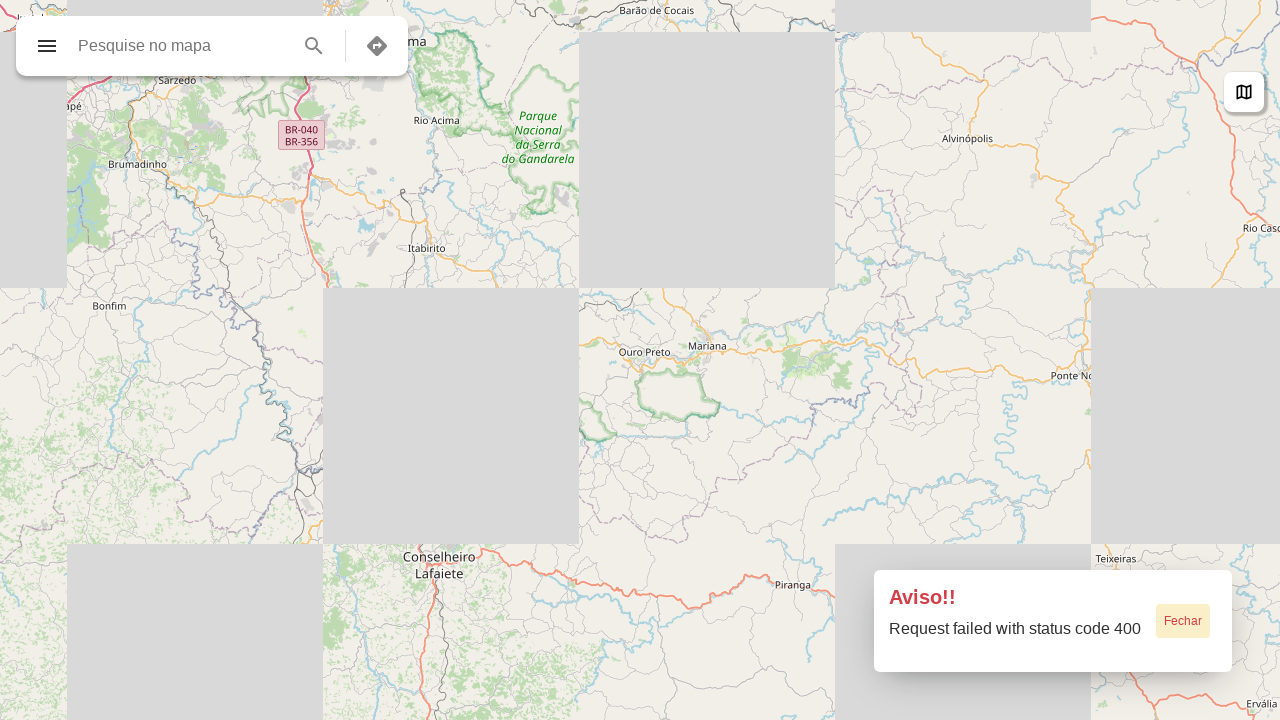